Tests drag and drop functionality by dragging an element and dropping it onto a target container

Starting URL: https://demoqa.com/droppable

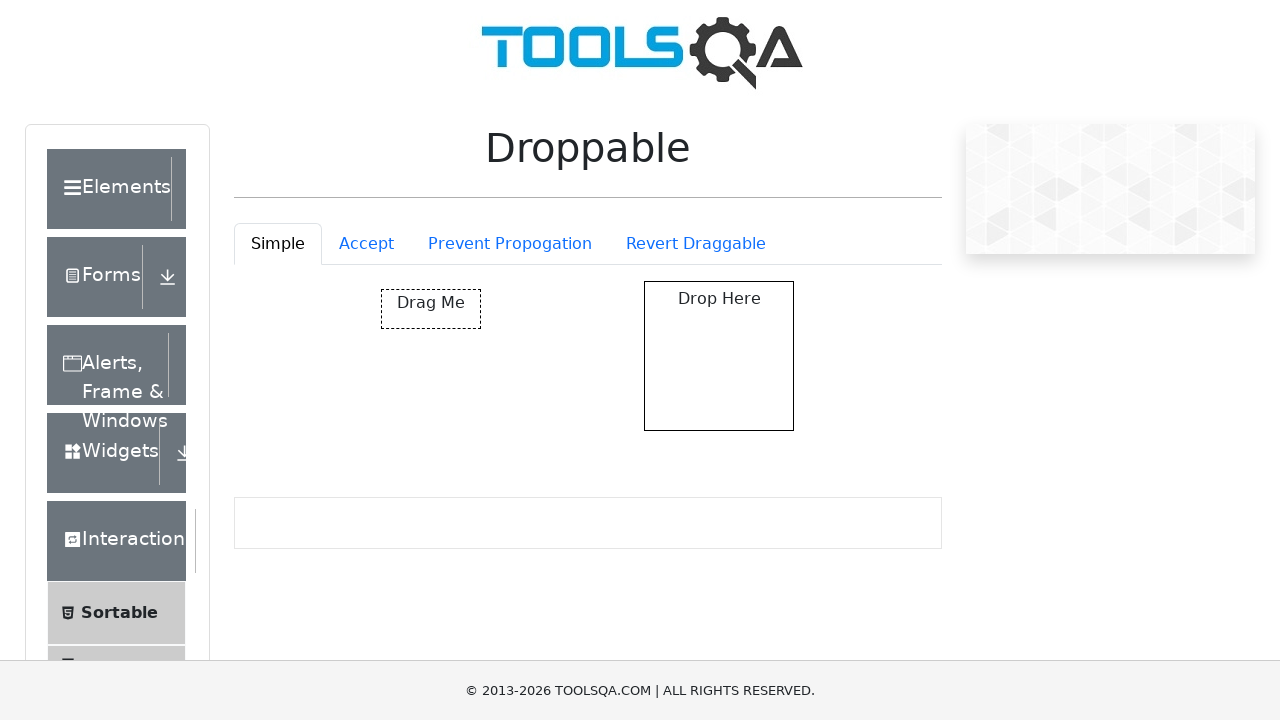

Scrolled down 600 pixels to make drag and drop elements visible
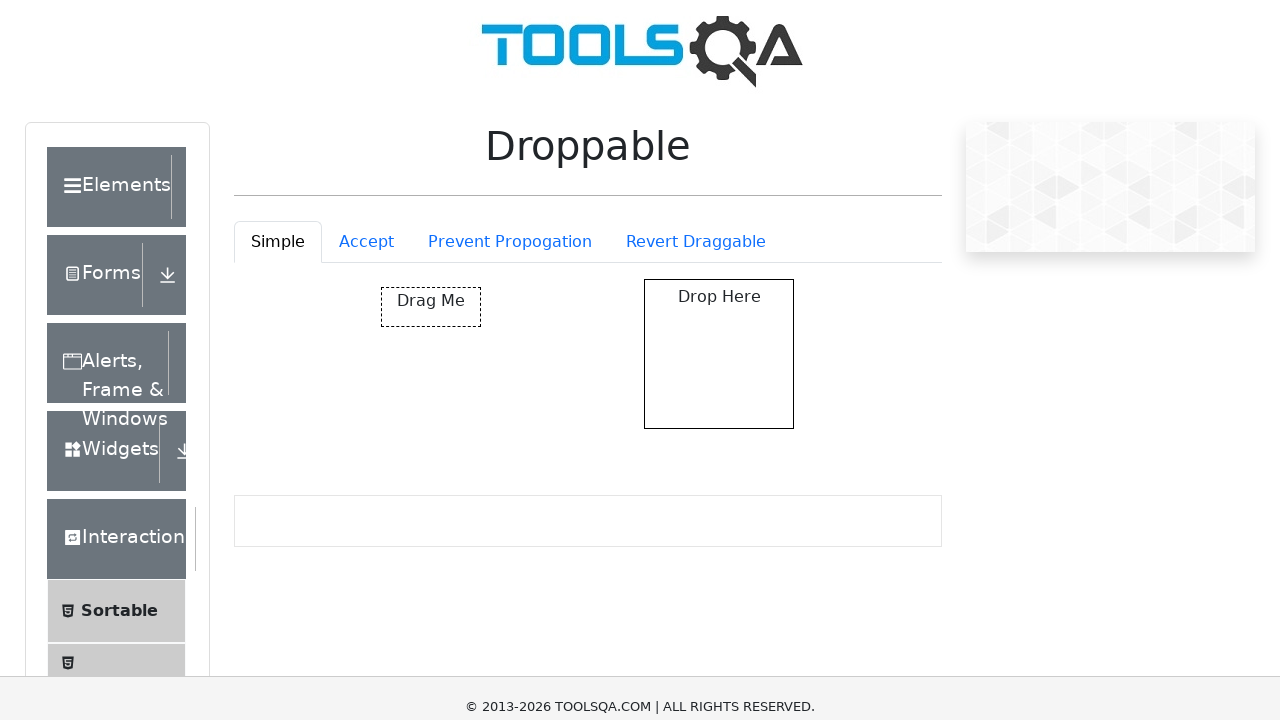

Located draggable element with id 'draggable'
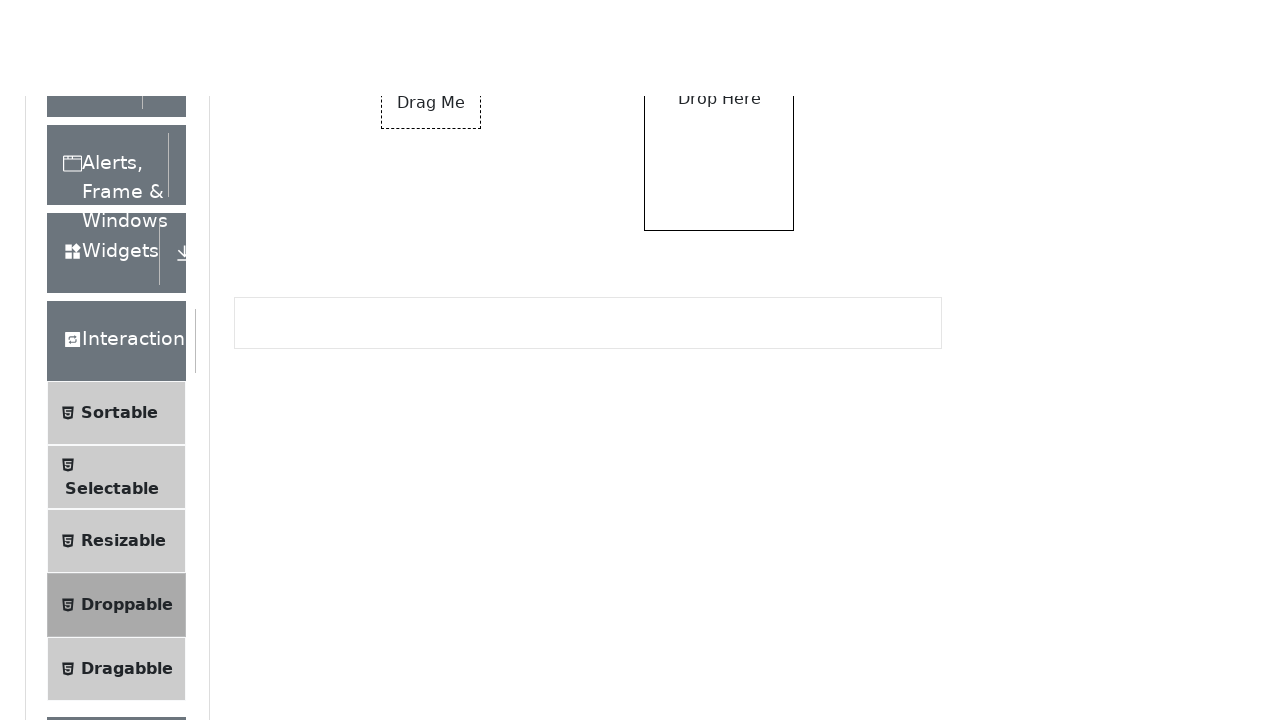

Located droppable target element with id 'droppable'
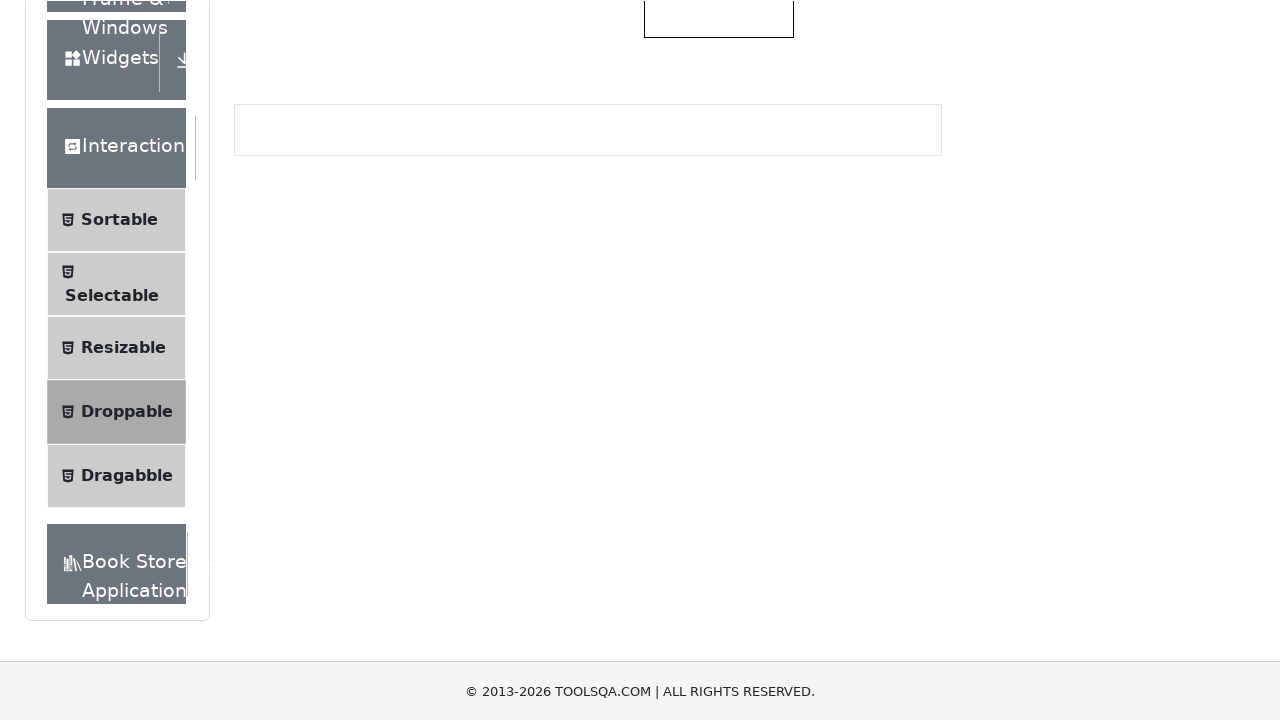

Dragged element from draggable to droppable container at (719, 356)
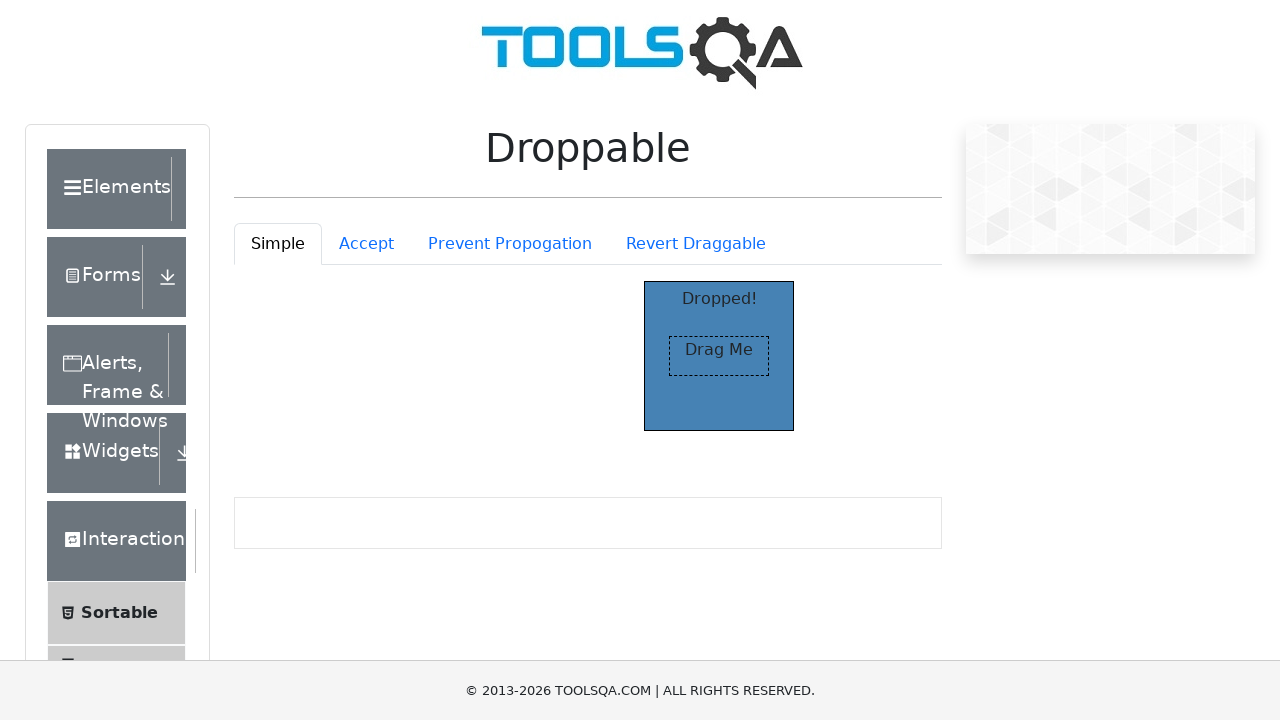

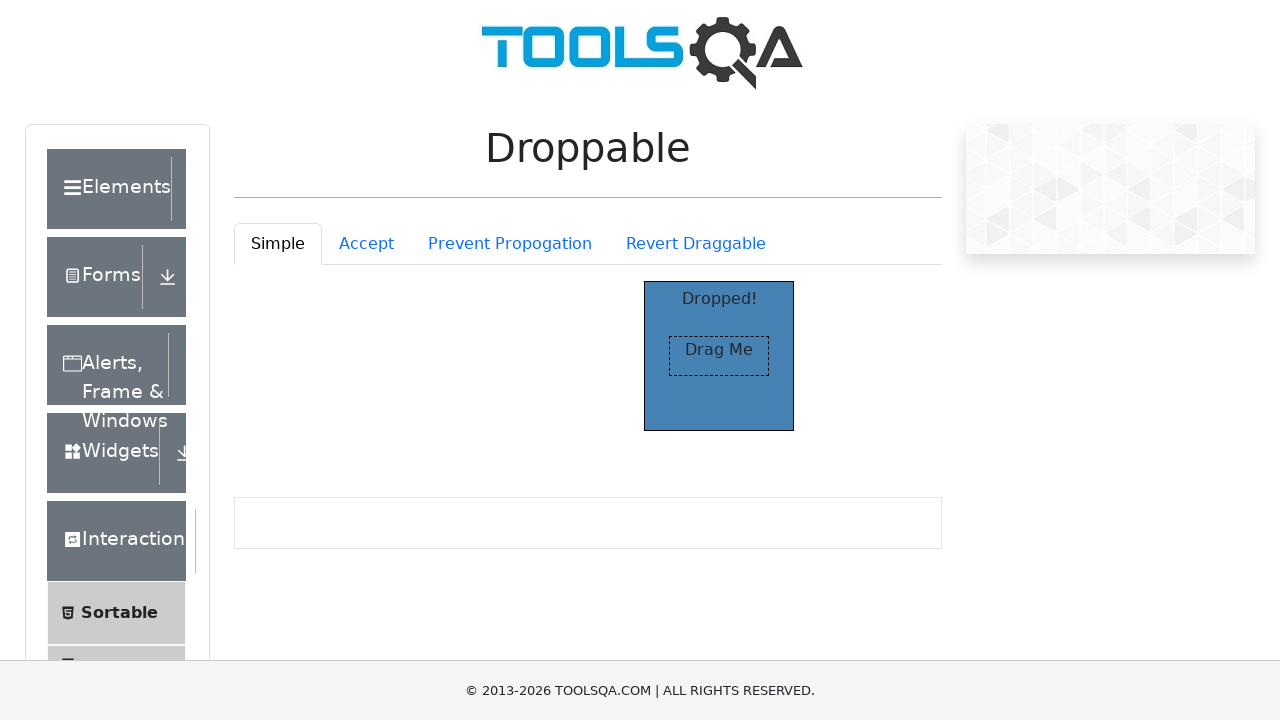